Tests date picker functionality by using JavaScript to set a date value on a readonly date input field

Starting URL: https://www.tutorialspoint.com/selenium/practice/date-picker.php

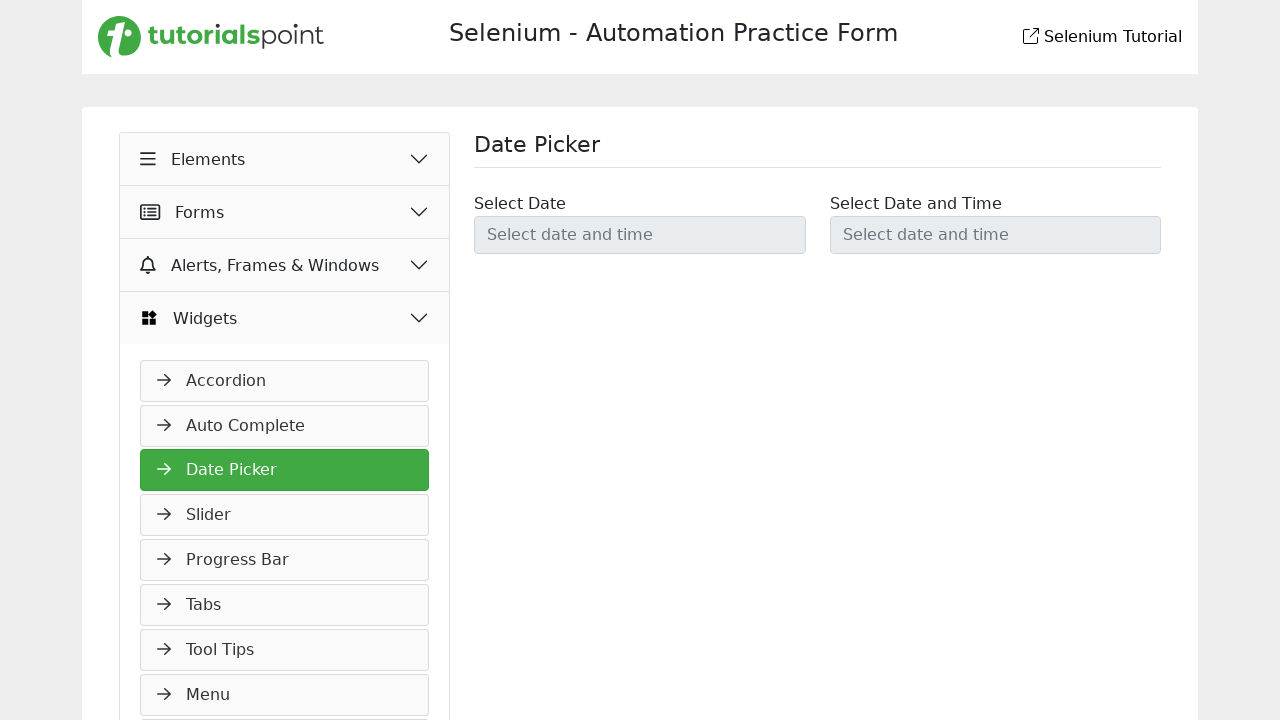

Navigated to date picker practice page
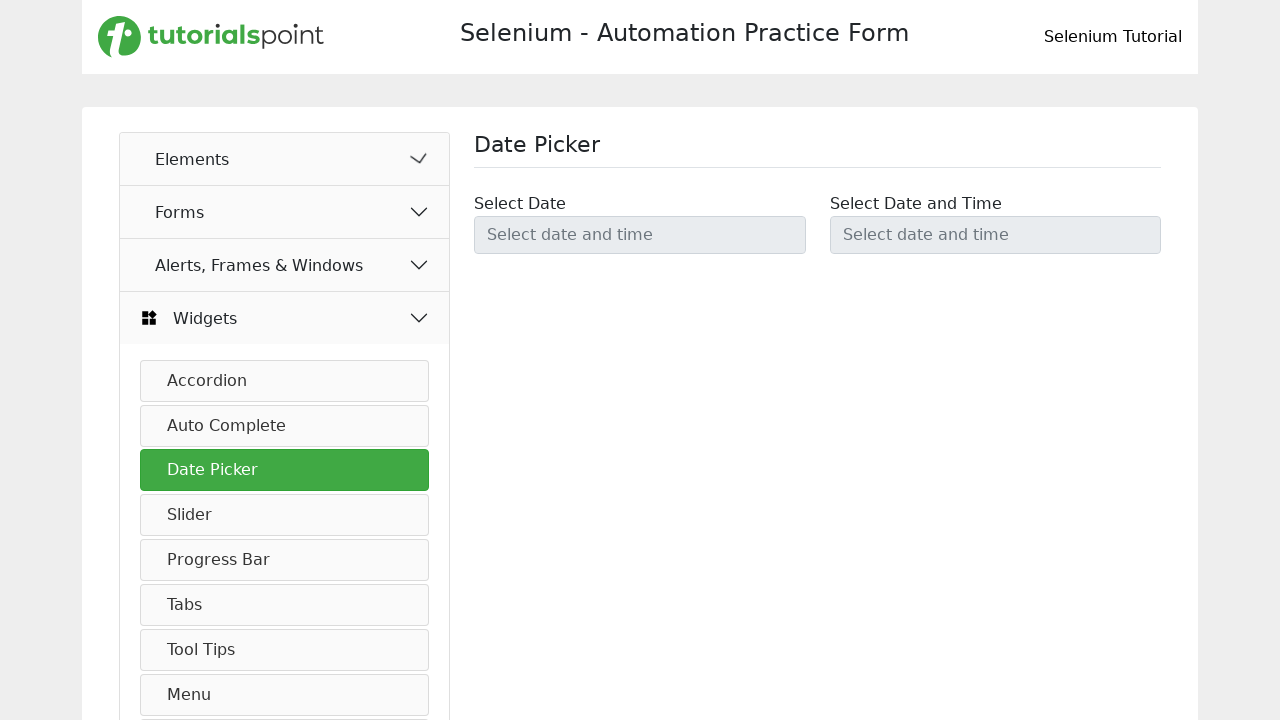

Set date value to 2025-03-21 using JavaScript on readonly date input field
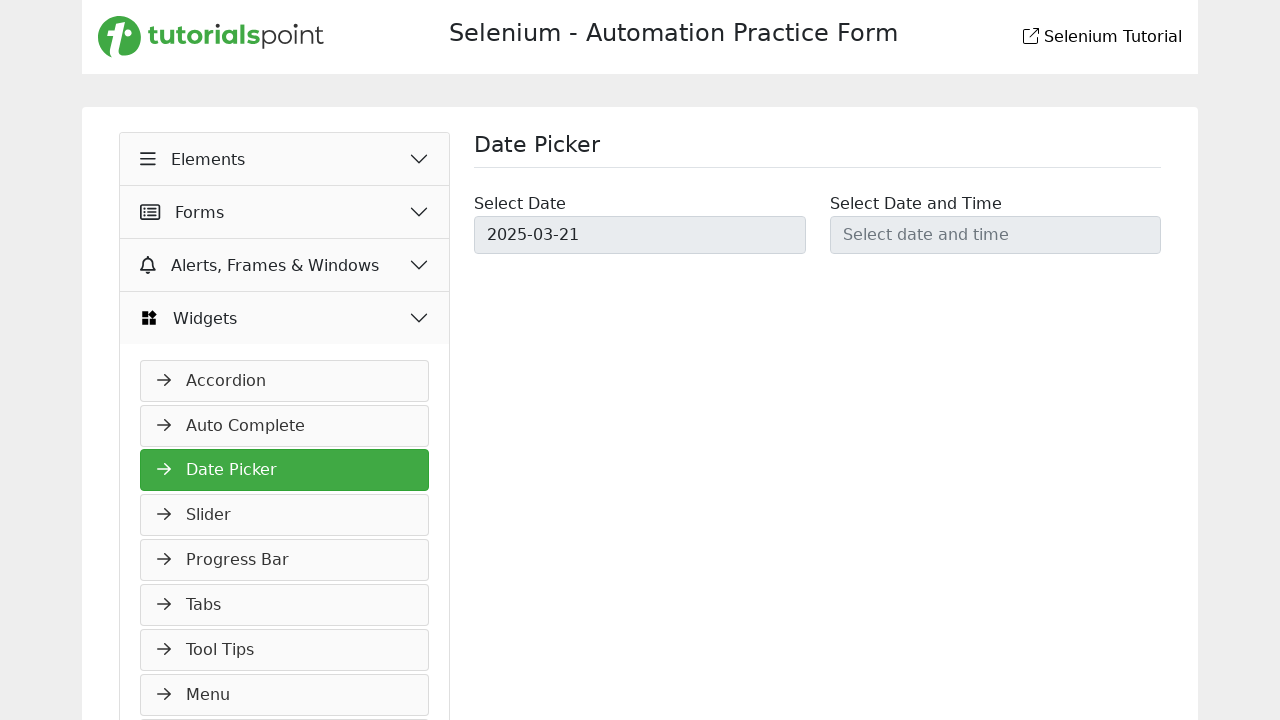

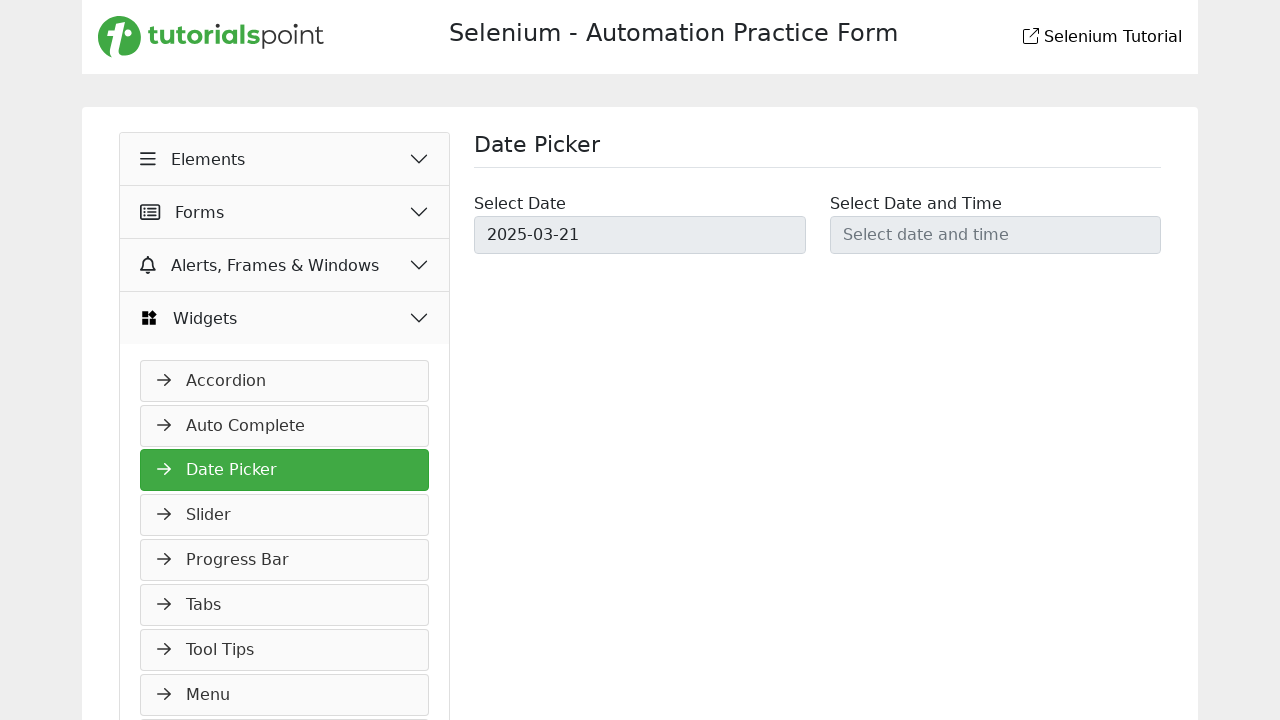